Tests a keypress form by clicking on a name input field, entering a name, and clicking the submit button on a public test form site.

Starting URL: https://formy-project.herokuapp.com/keypress

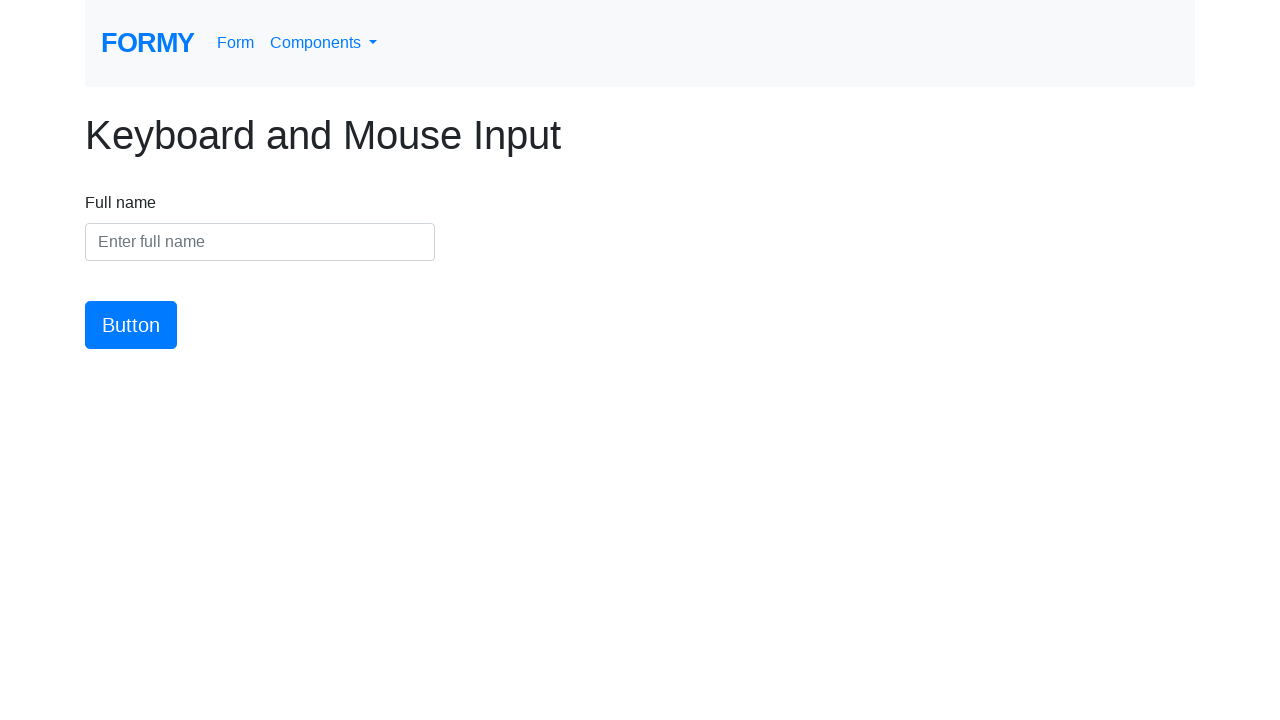

Clicked on the name input field at (260, 242) on #name
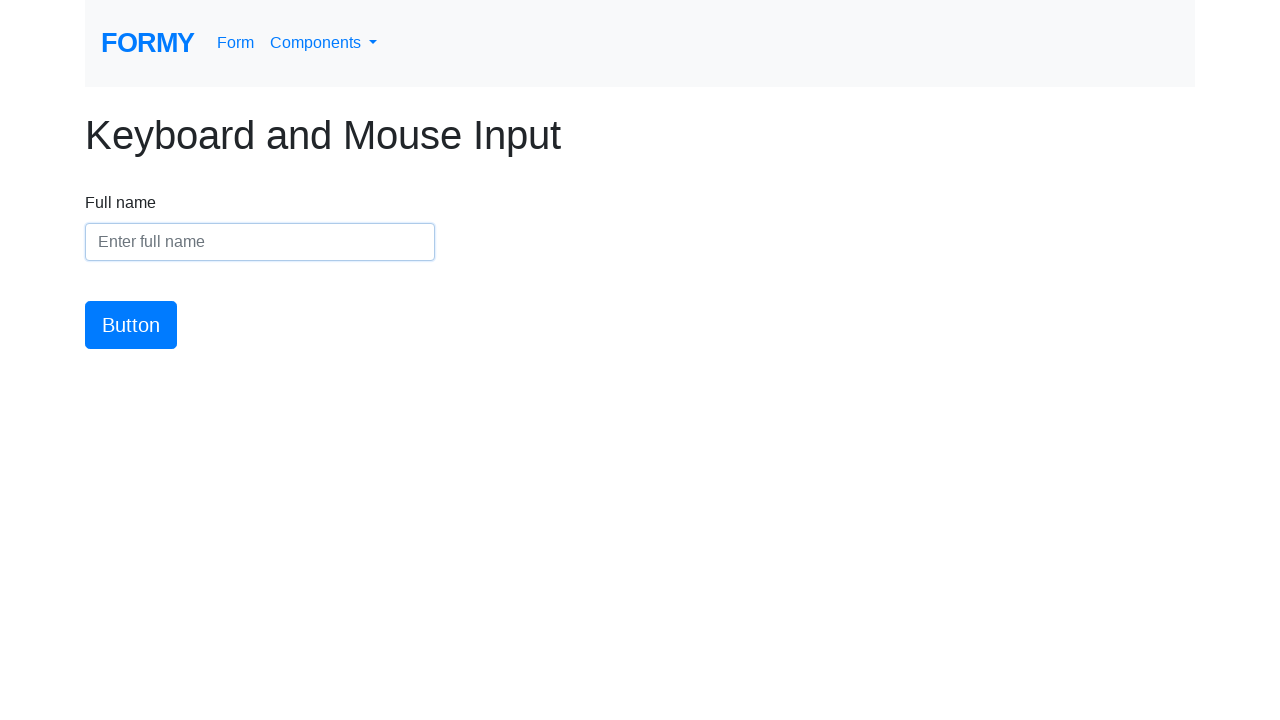

Entered 'Ramesh D' into the name field on #name
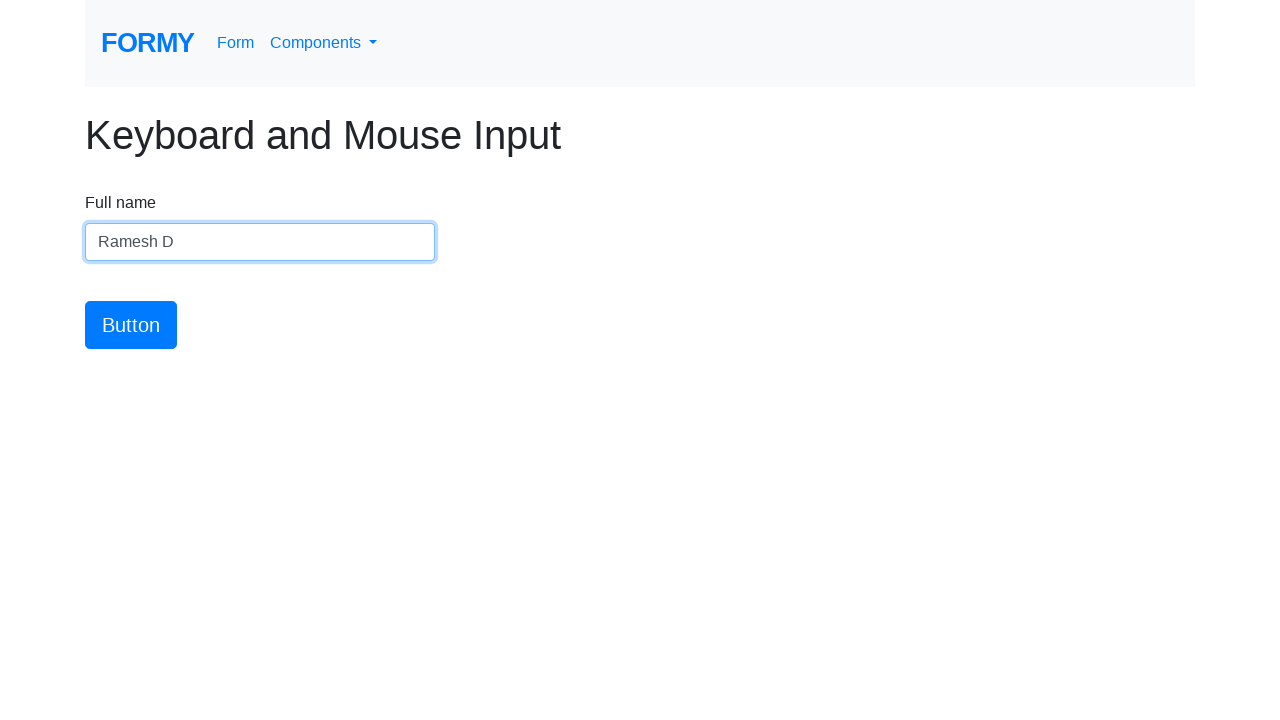

Clicked the submit button at (131, 325) on #button
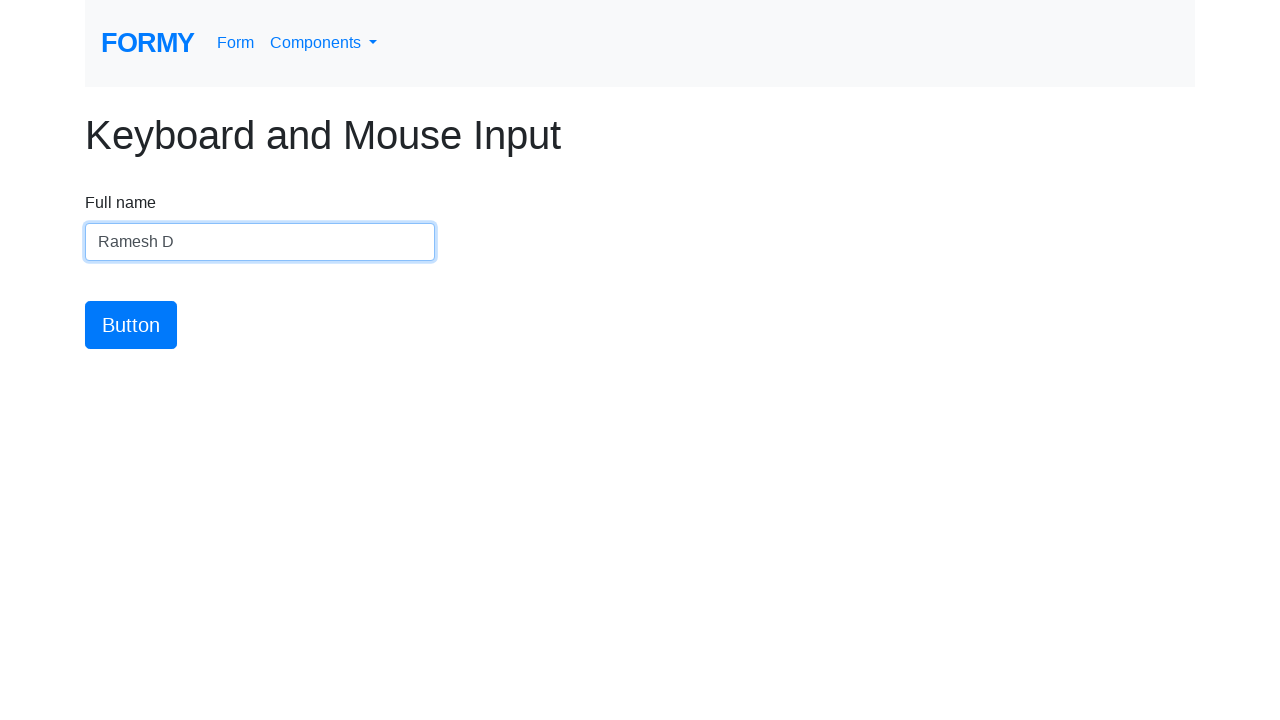

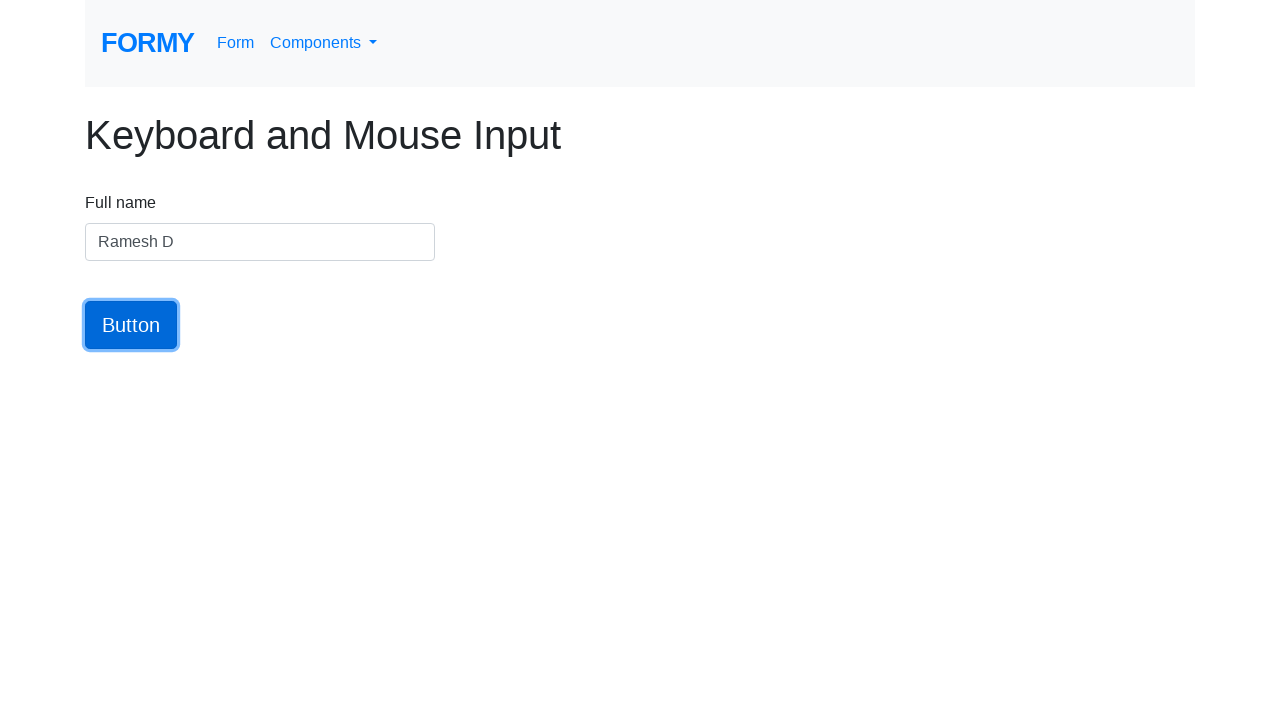